Tests multi-tab browser automation by finding links in a footer section, opening them in new tabs using keyboard shortcuts, and switching between the opened tabs.

Starting URL: https://www.rahulshettyacademy.com/AutomationPractice/

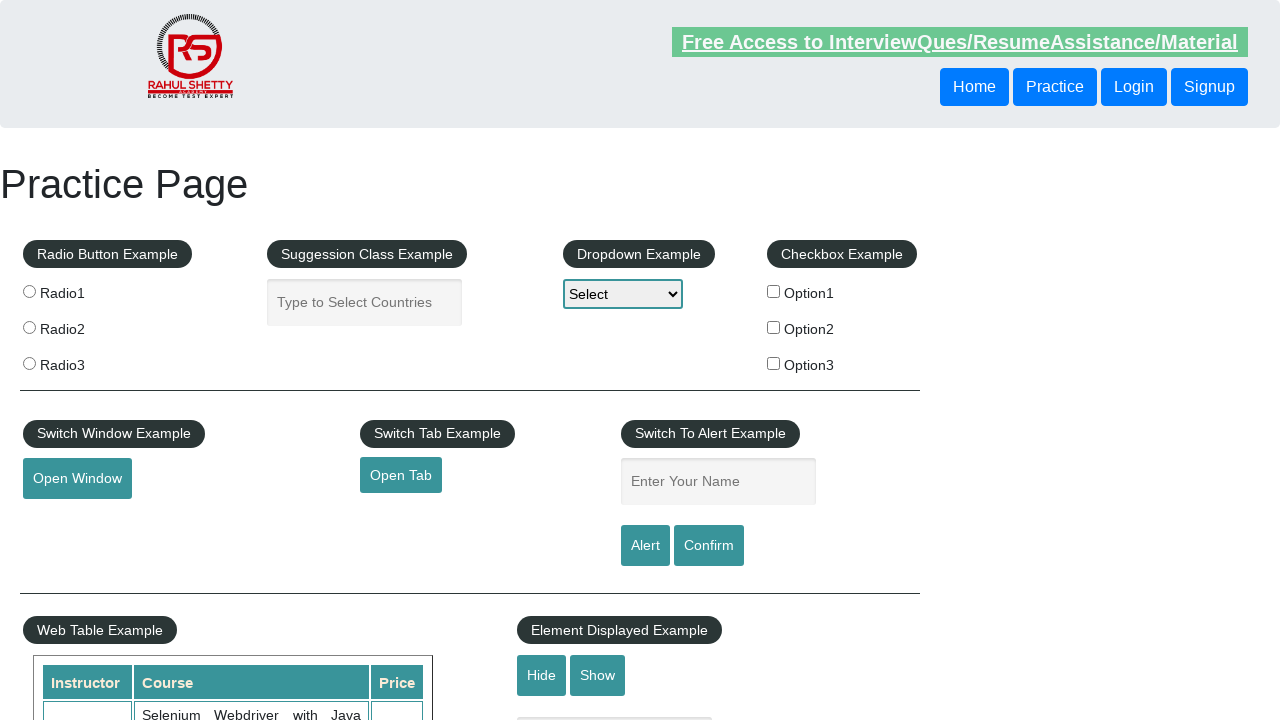

Footer section '#gf-BIG' loaded
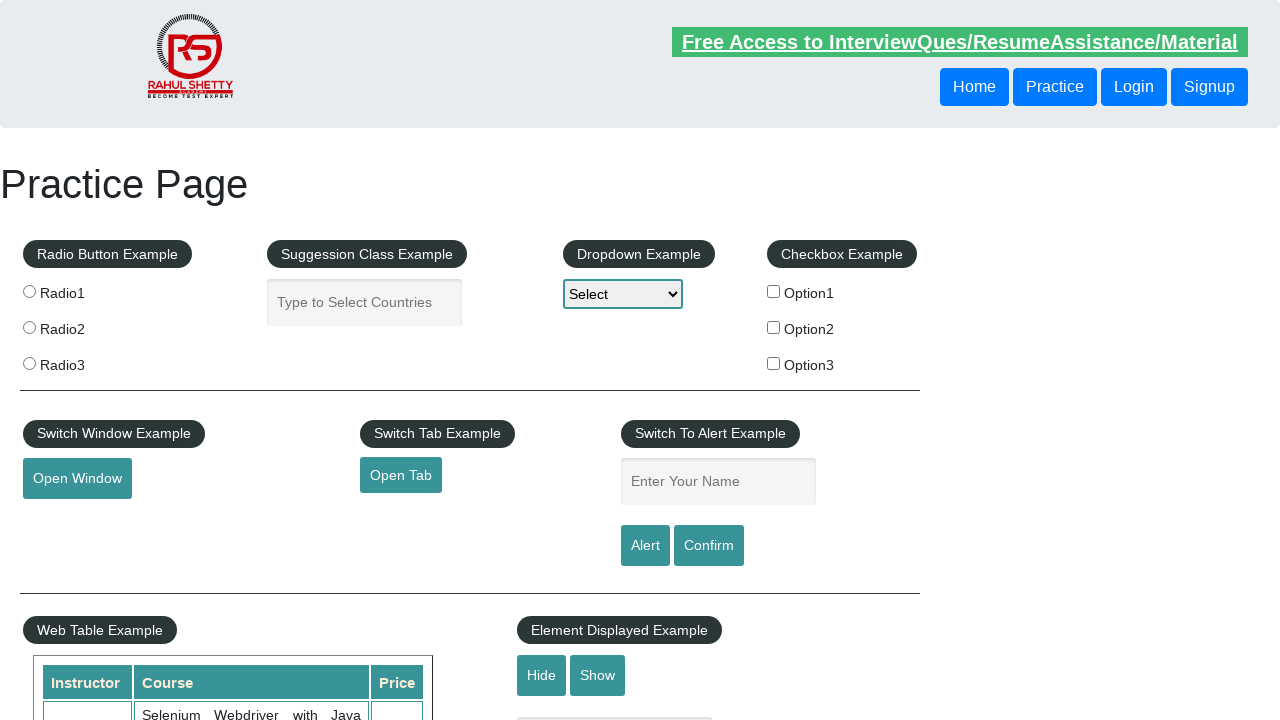

Found 5 links in footer first column
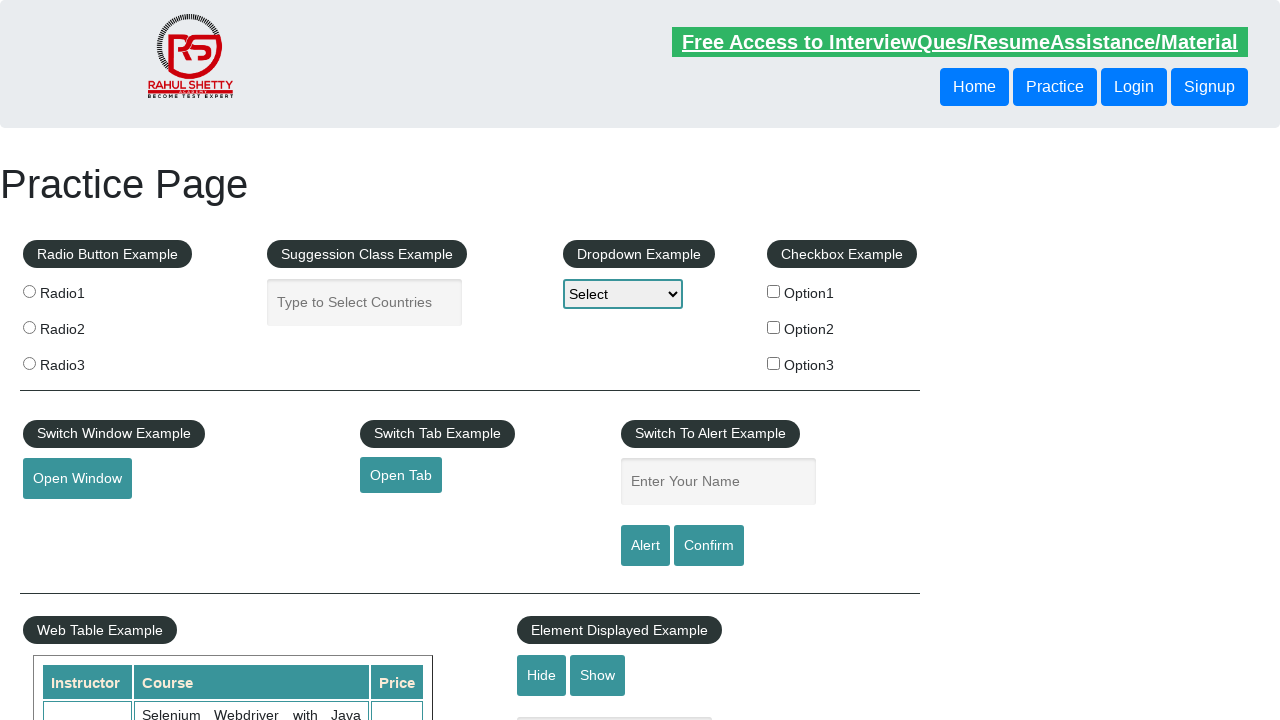

Opened footer link 1 in new tab using Ctrl+Click at (68, 520) on #gf-BIG table tbody tr td:first-child ul a >> nth=1
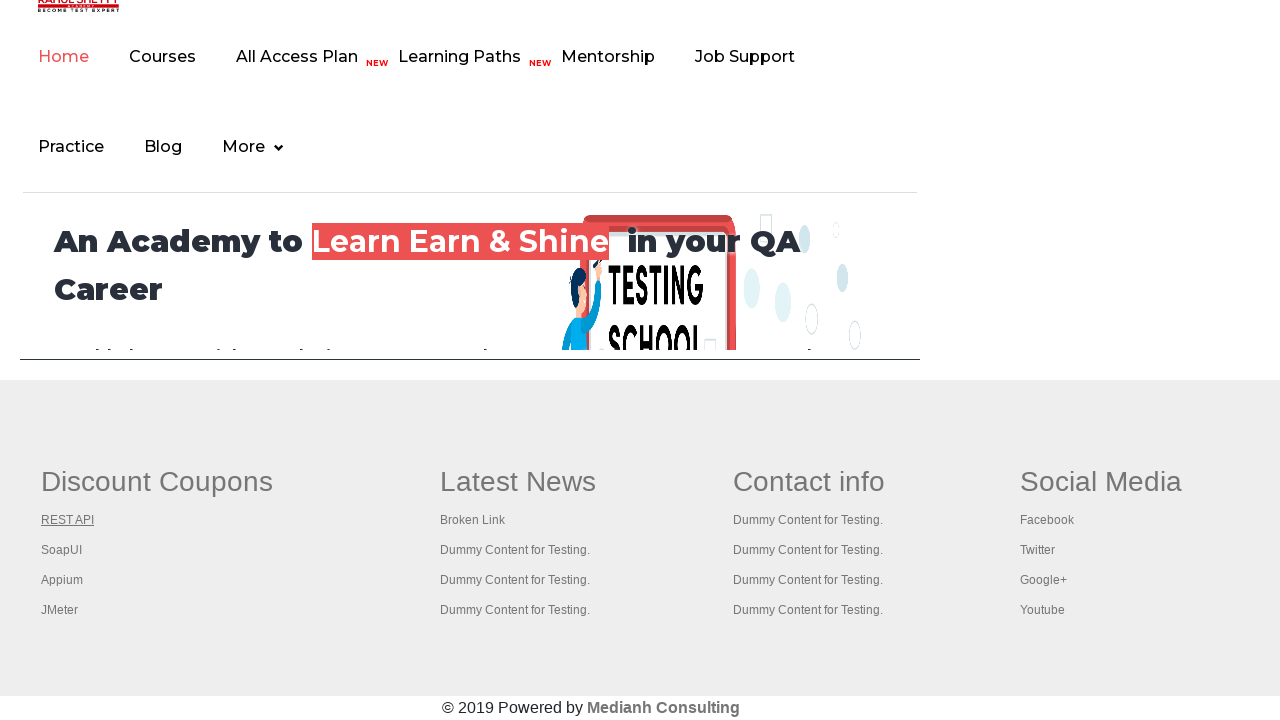

Opened footer link 2 in new tab using Ctrl+Click at (62, 550) on #gf-BIG table tbody tr td:first-child ul a >> nth=2
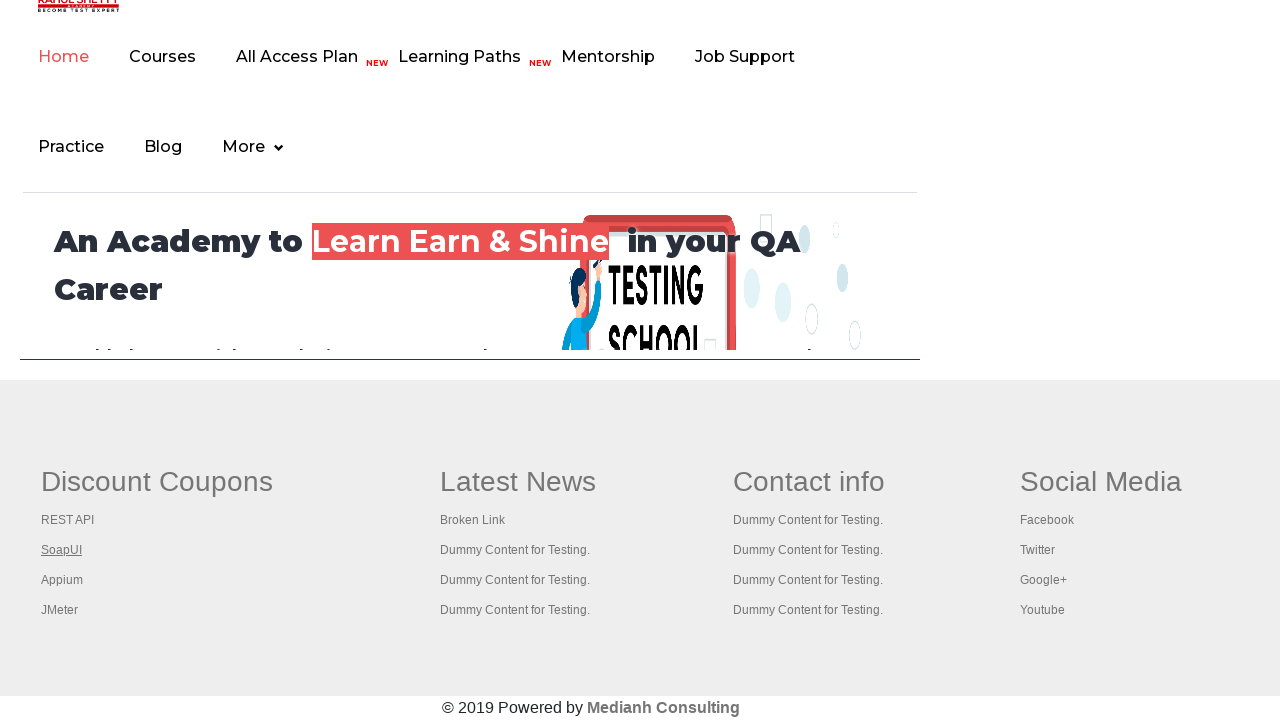

Opened footer link 3 in new tab using Ctrl+Click at (62, 580) on #gf-BIG table tbody tr td:first-child ul a >> nth=3
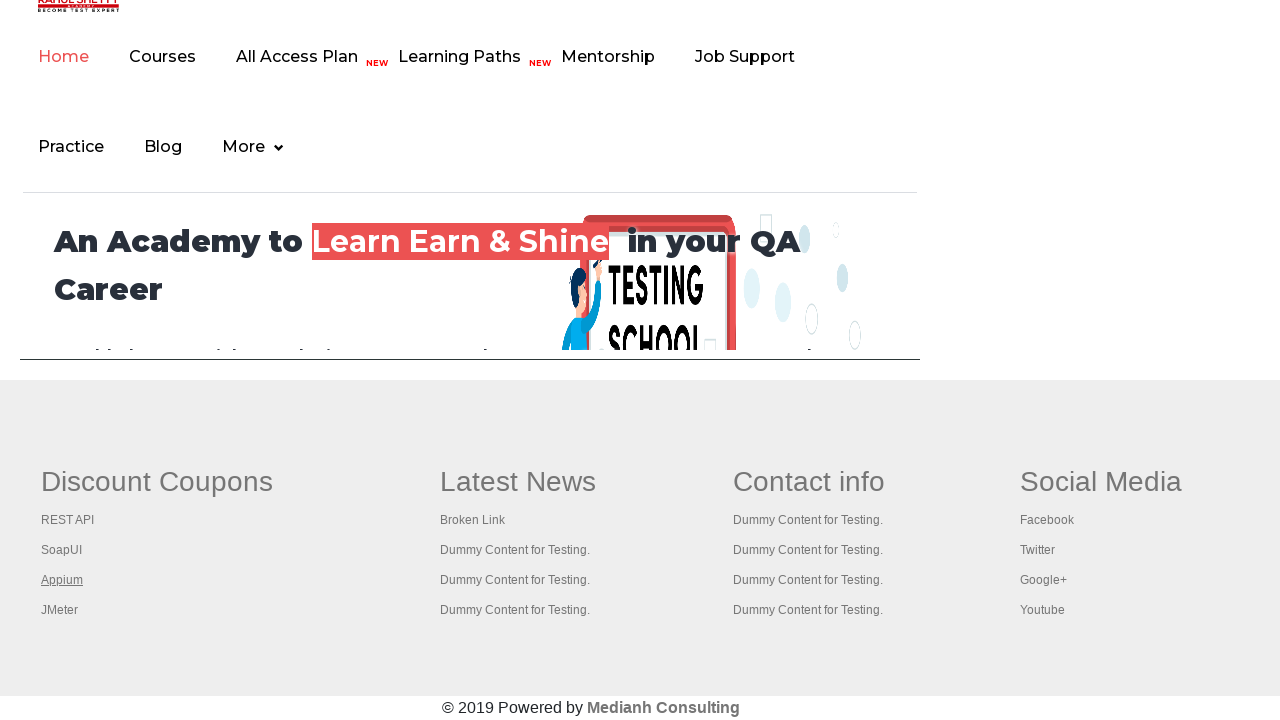

Opened footer link 4 in new tab using Ctrl+Click at (60, 610) on #gf-BIG table tbody tr td:first-child ul a >> nth=4
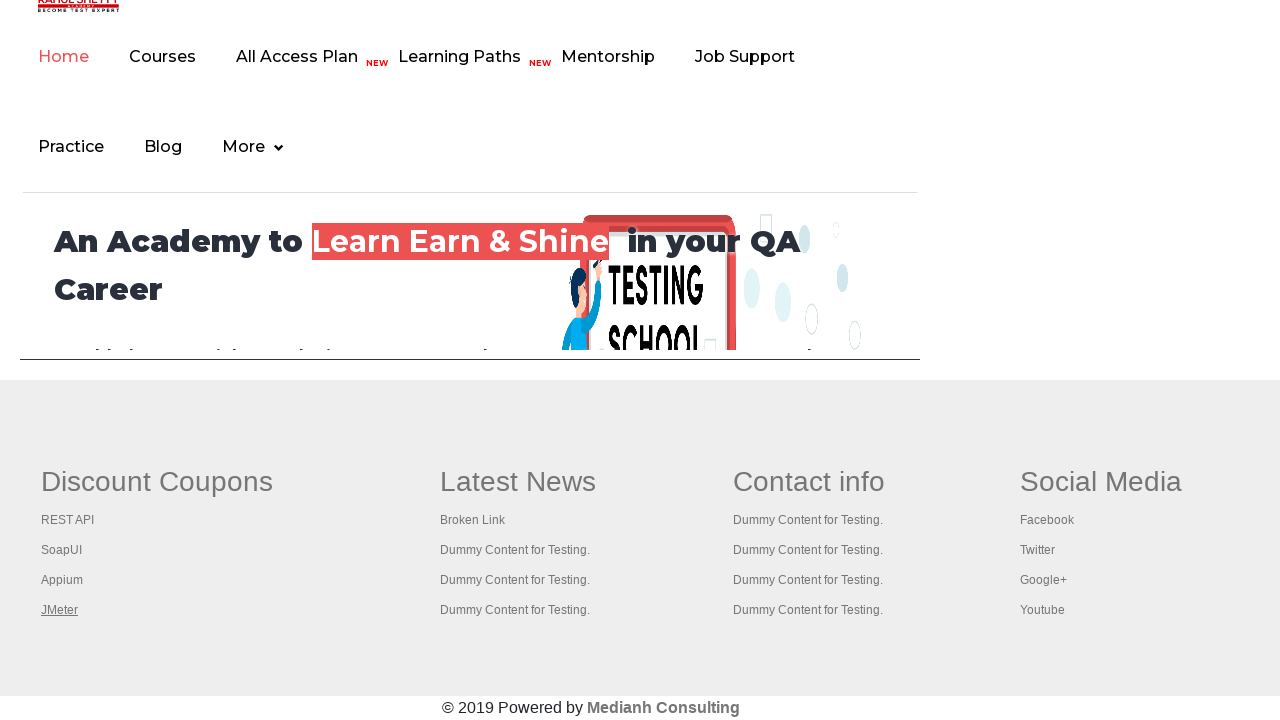

Retrieved all 5 opened pages/tabs from context
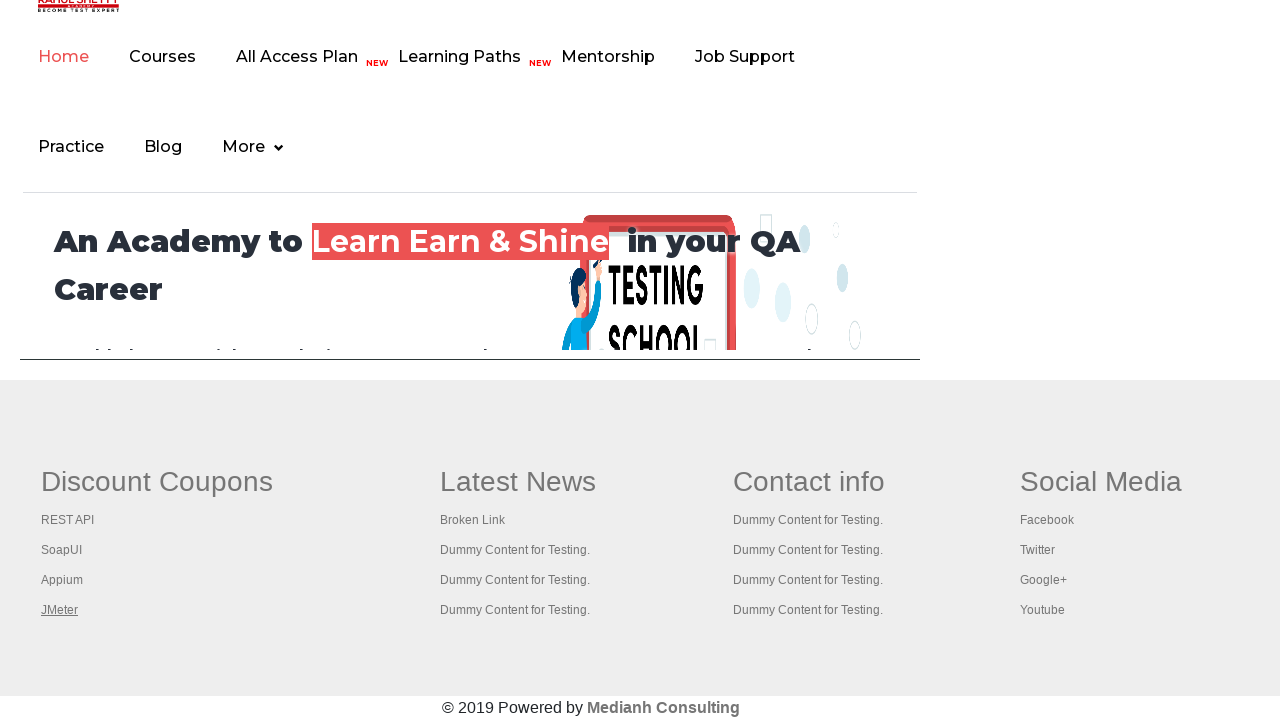

Switched to tab 1
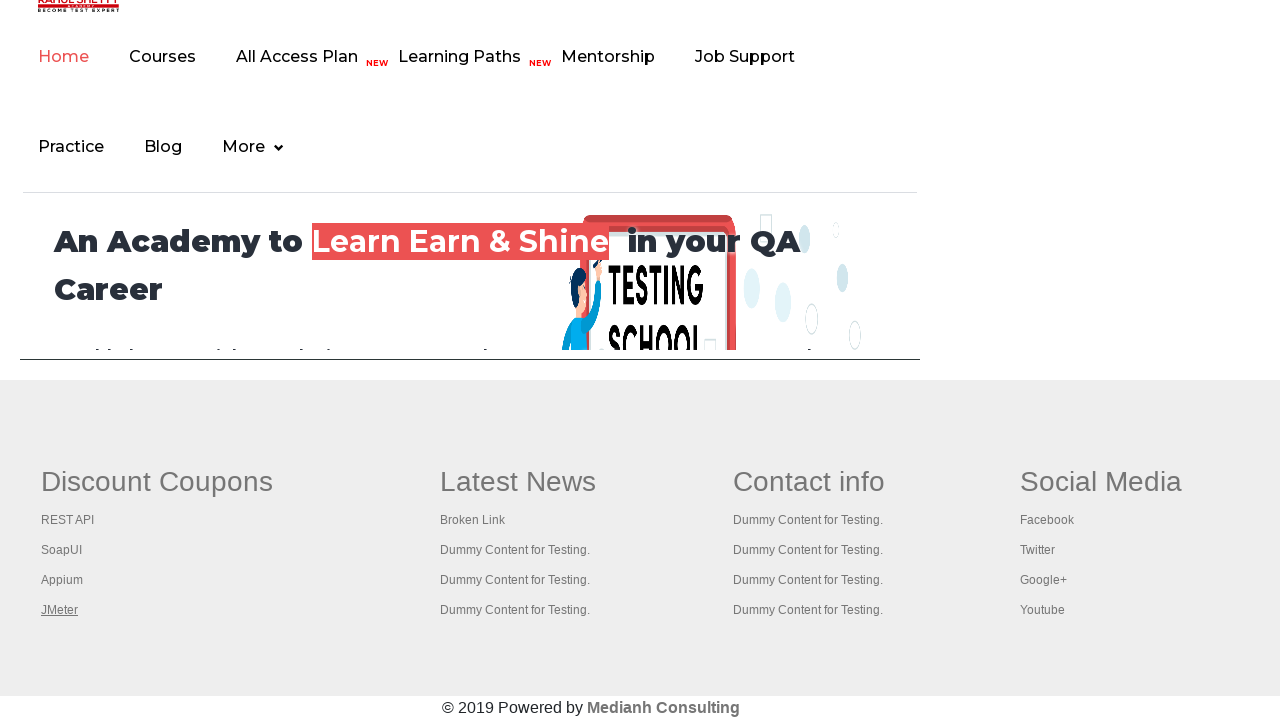

Tab 1 fully loaded (domcontentloaded)
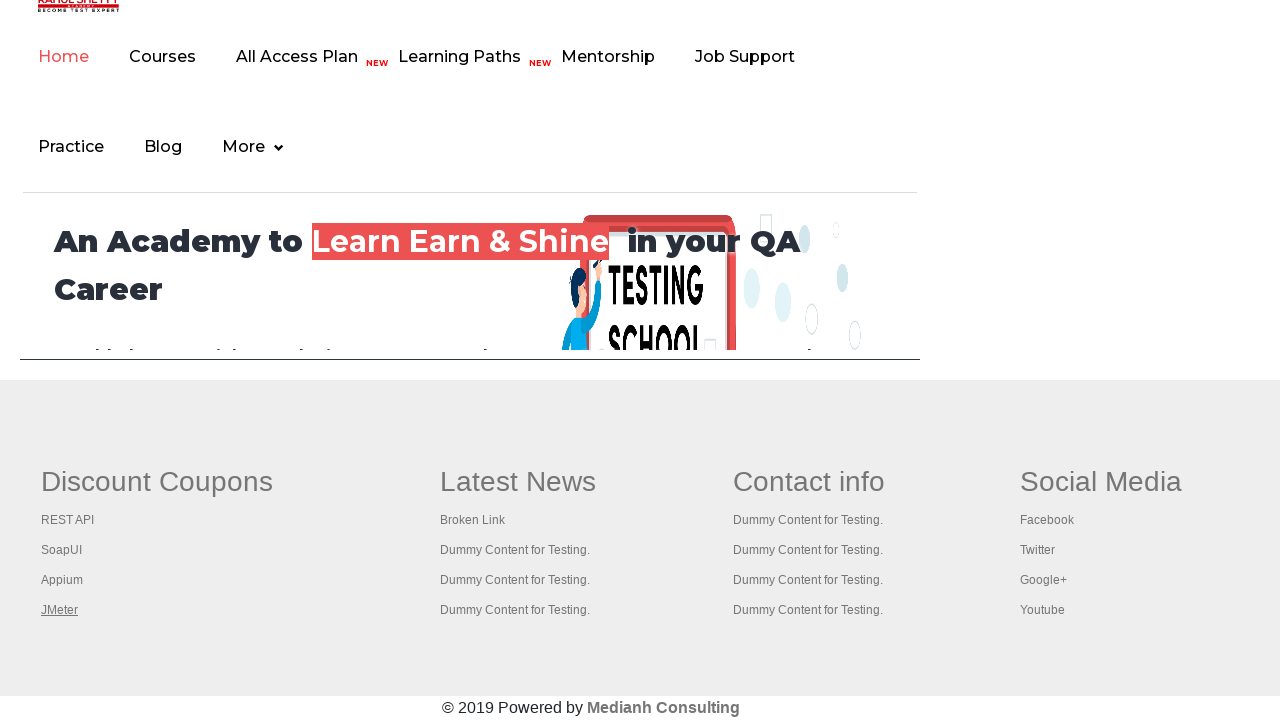

Switched to tab 2
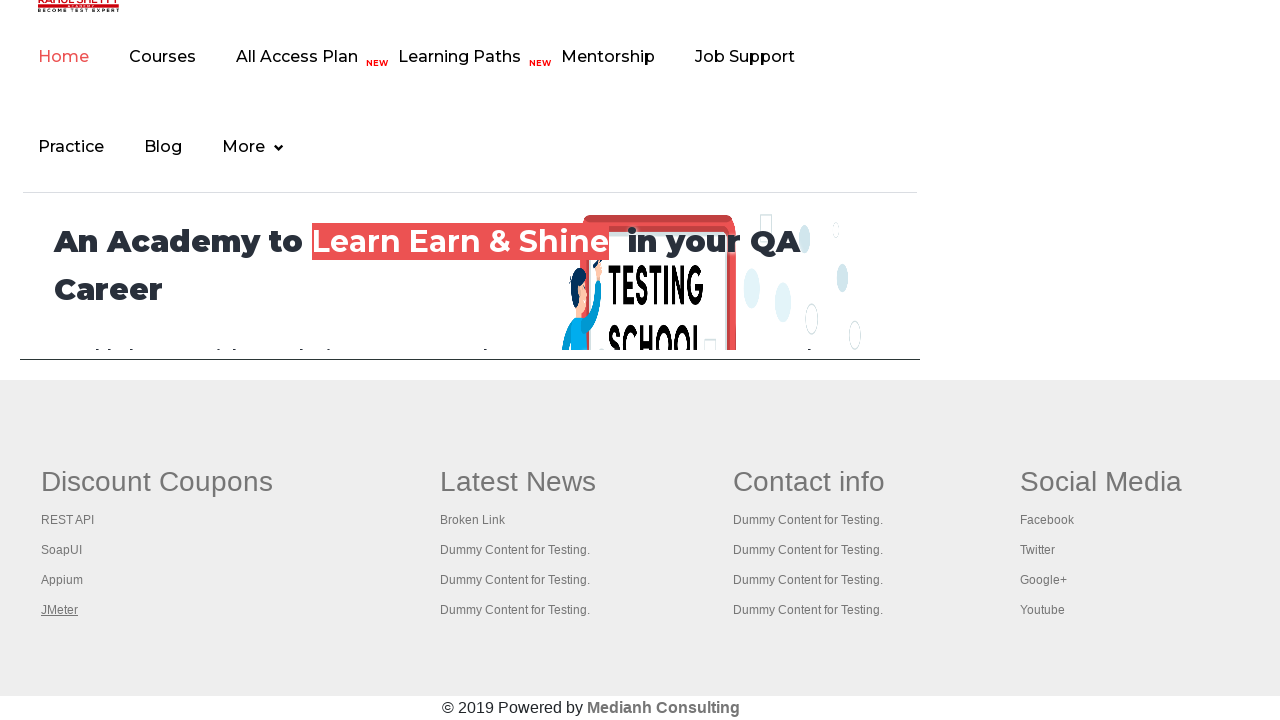

Tab 2 fully loaded (domcontentloaded)
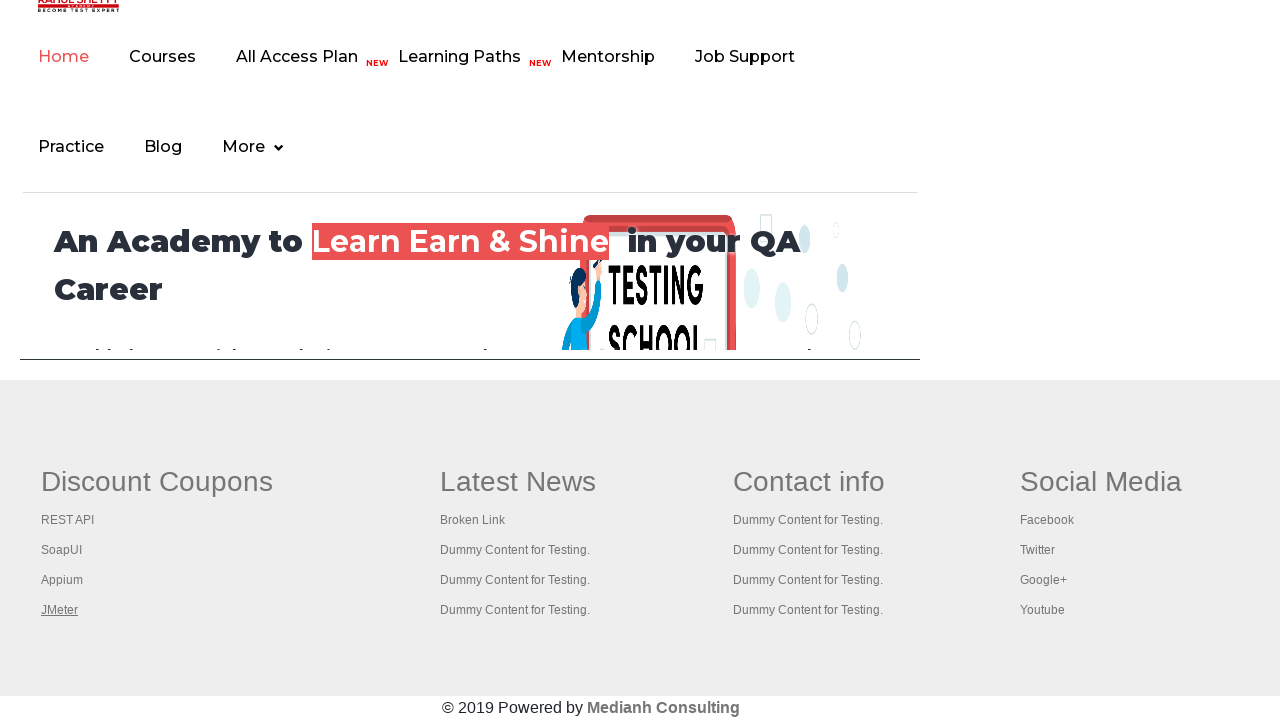

Switched to tab 3
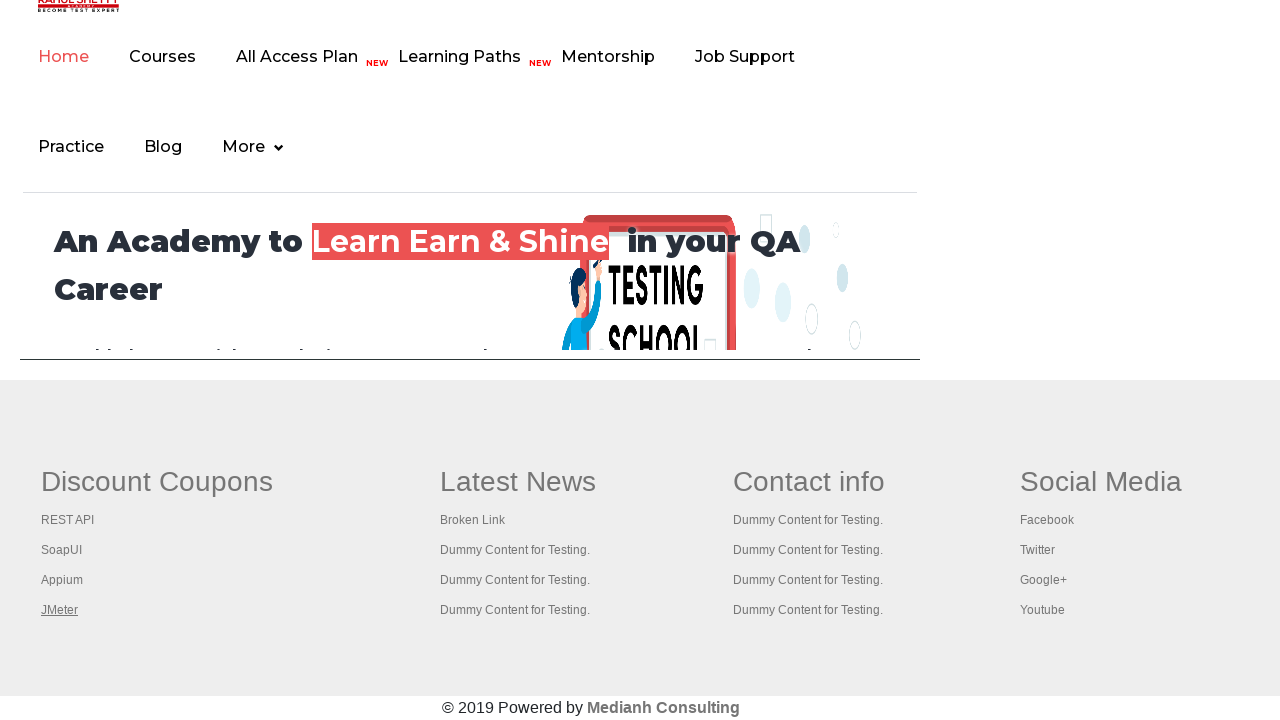

Tab 3 fully loaded (domcontentloaded)
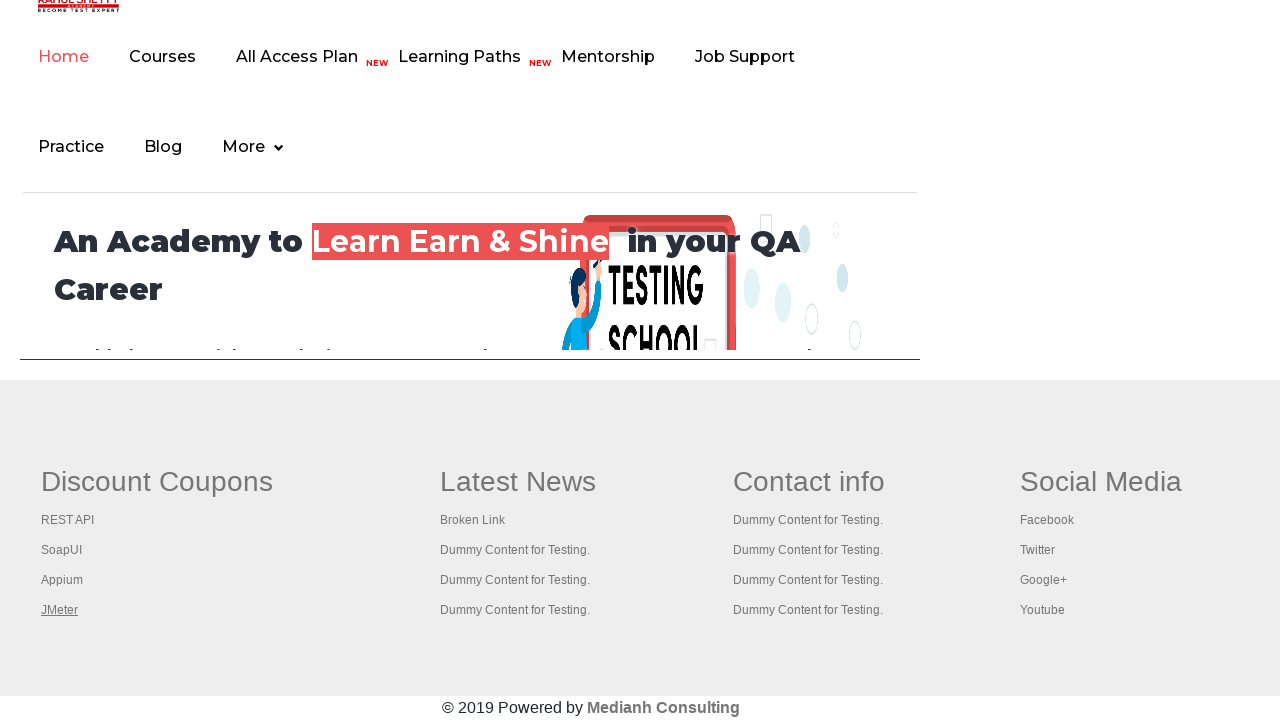

Switched to tab 4
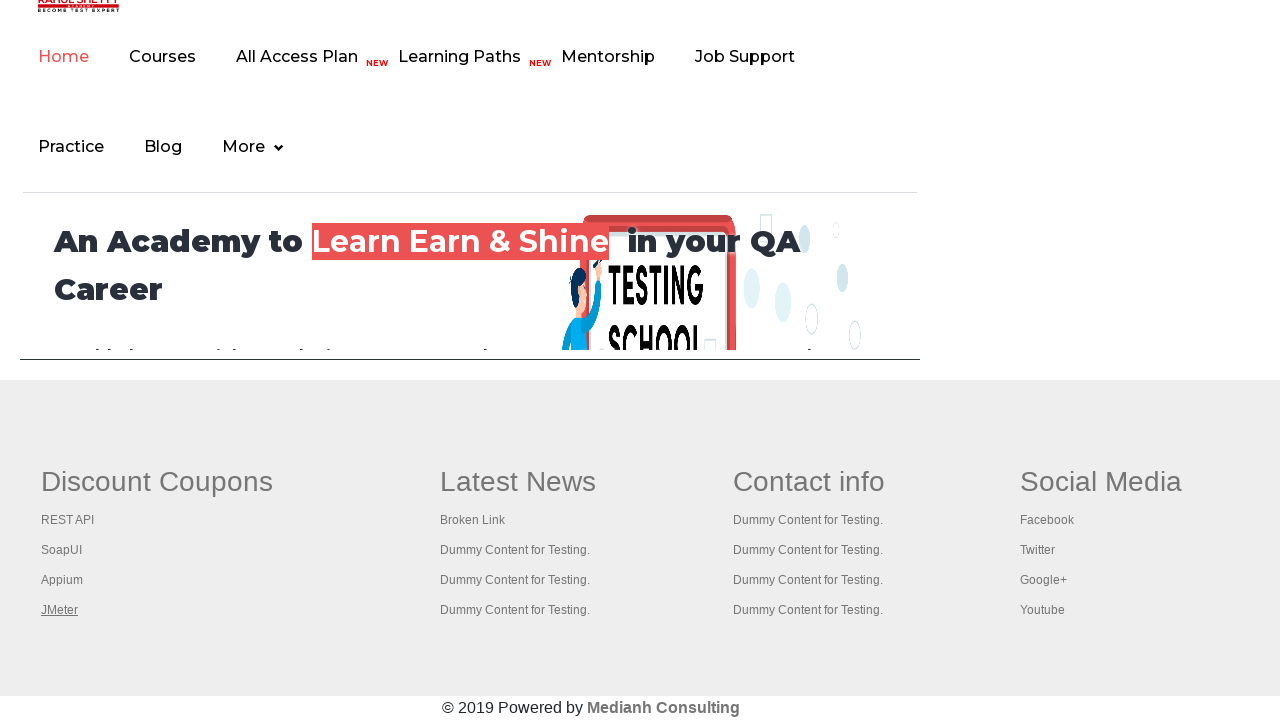

Tab 4 fully loaded (domcontentloaded)
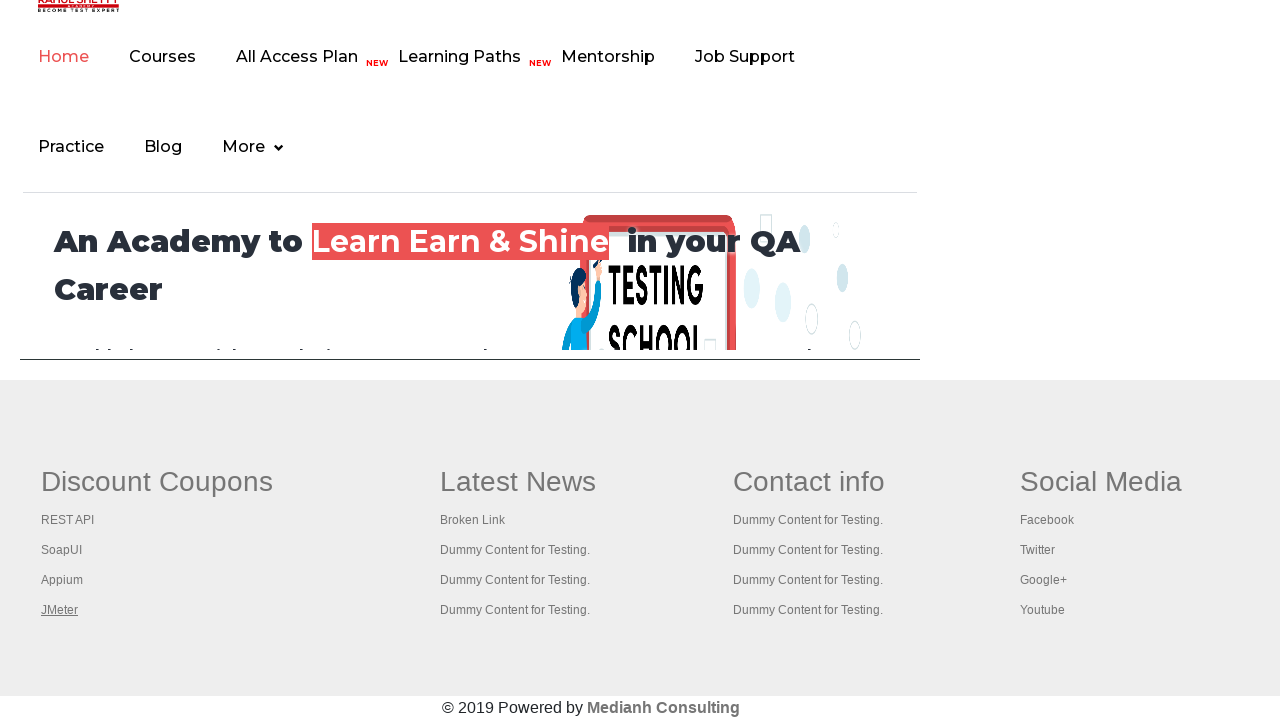

Switched to tab 5
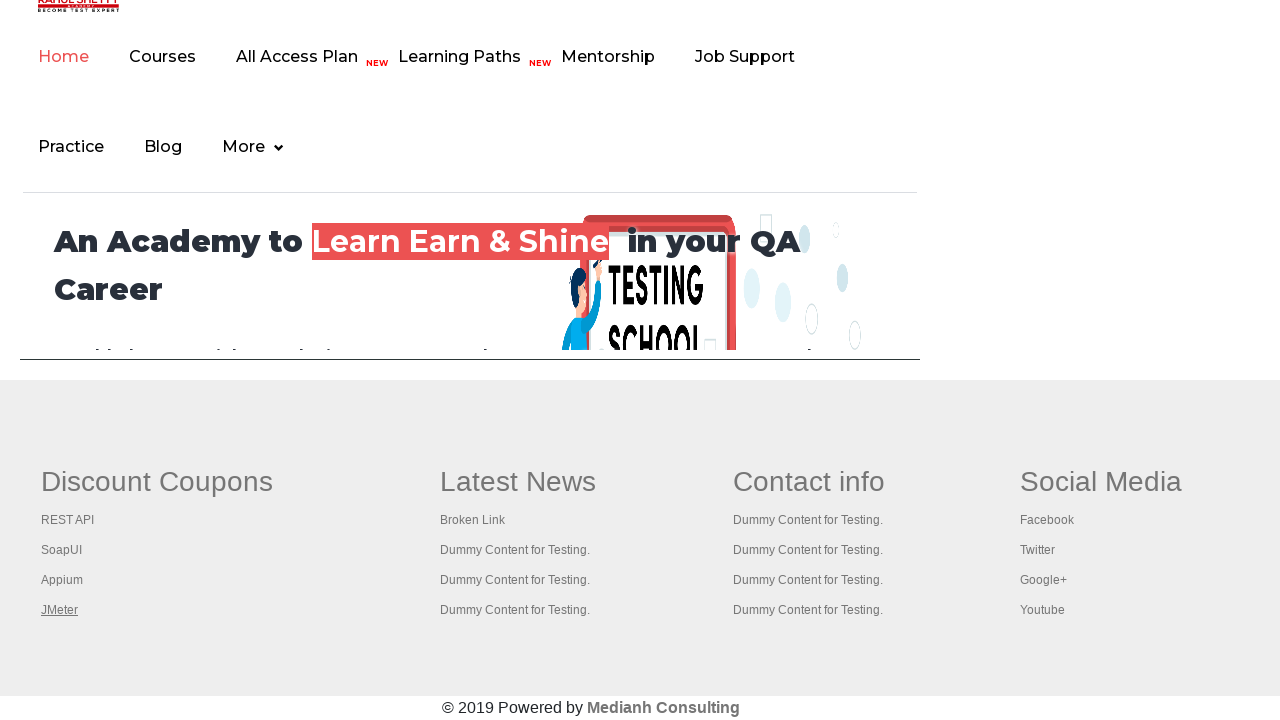

Tab 5 fully loaded (domcontentloaded)
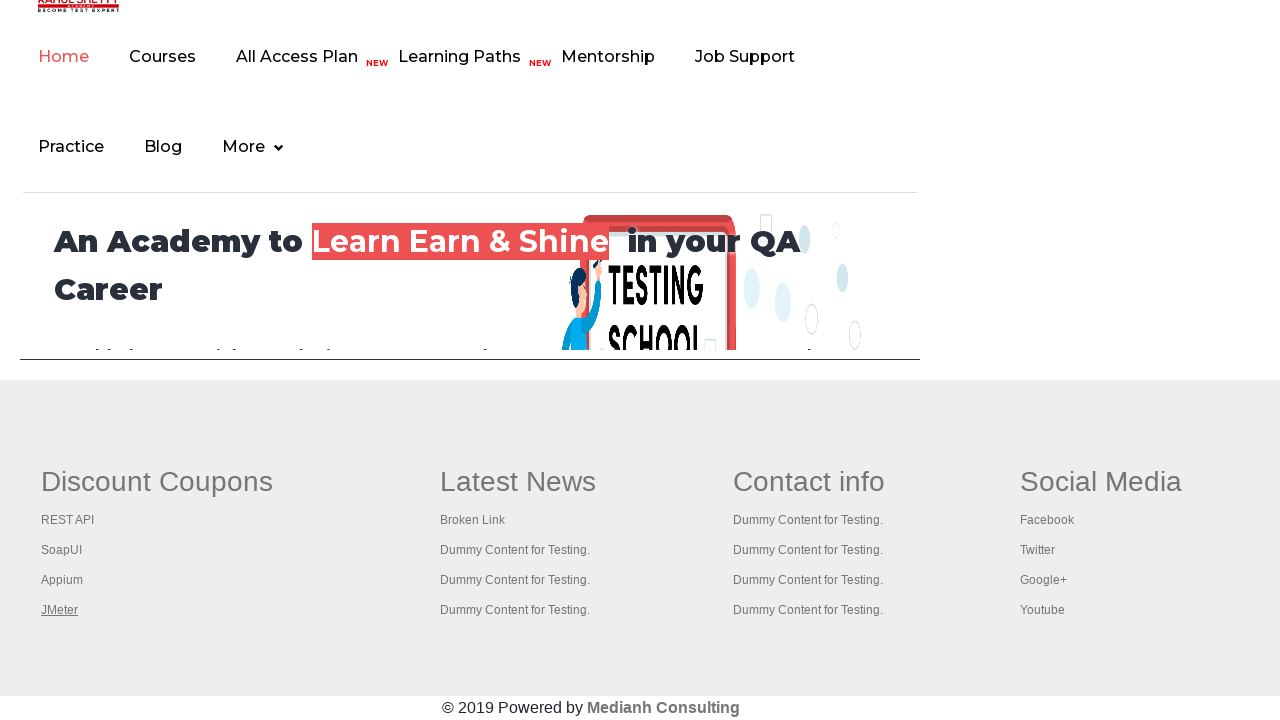

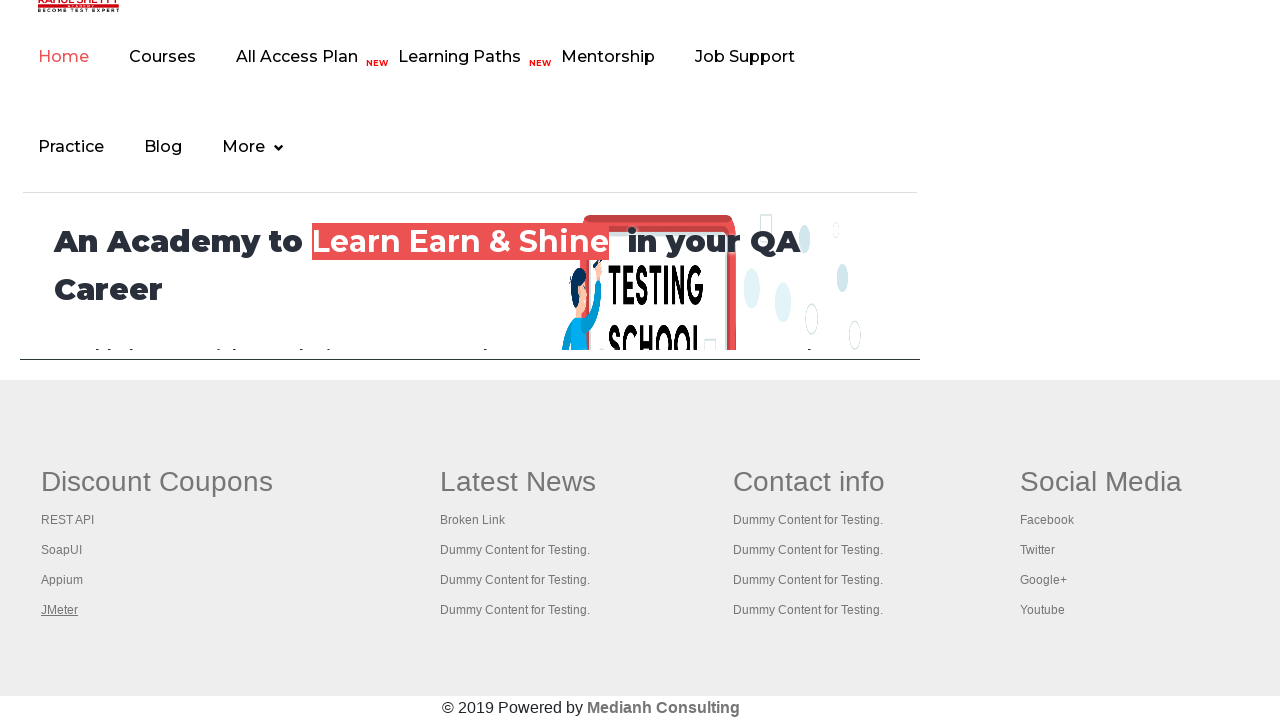